Tests JavaScript alert acceptance by clicking the first alert button, accepting the alert, and verifying the success message is displayed

Starting URL: https://the-internet.herokuapp.com/javascript_alerts

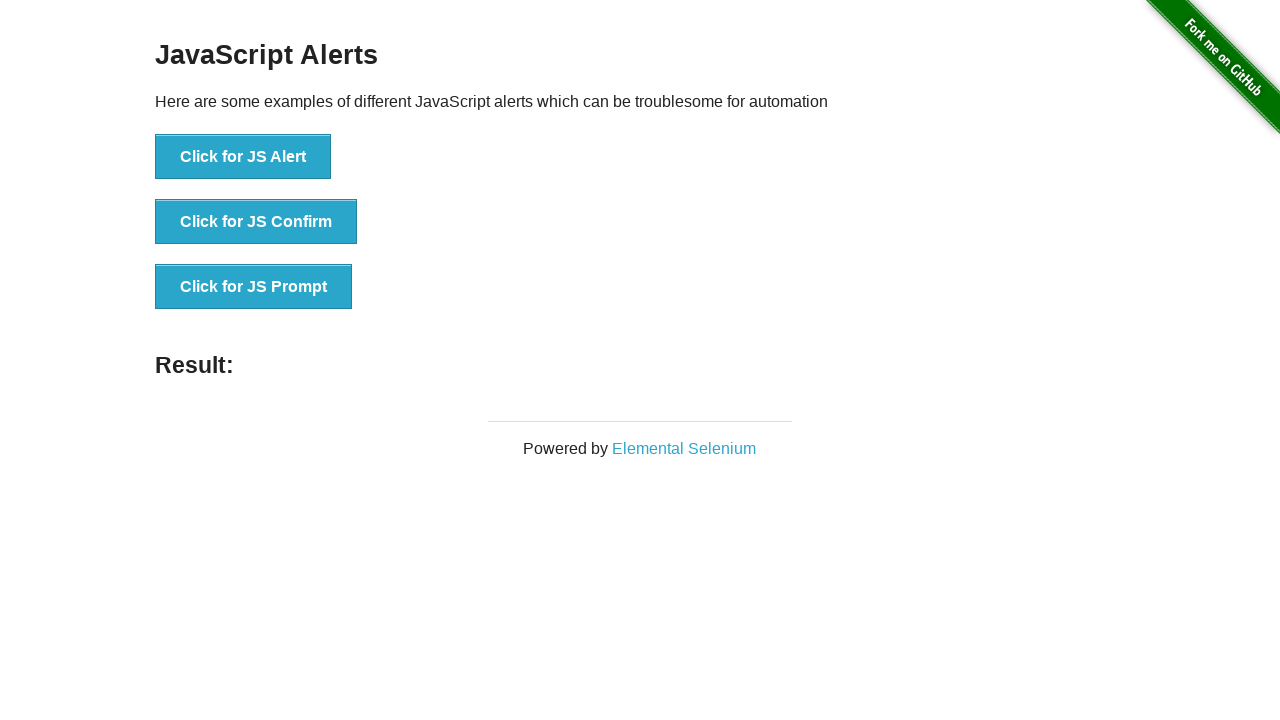

Clicked the 'Click for JS Alert' button to trigger JavaScript alert at (243, 157) on xpath=//*[text()='Click for JS Alert']
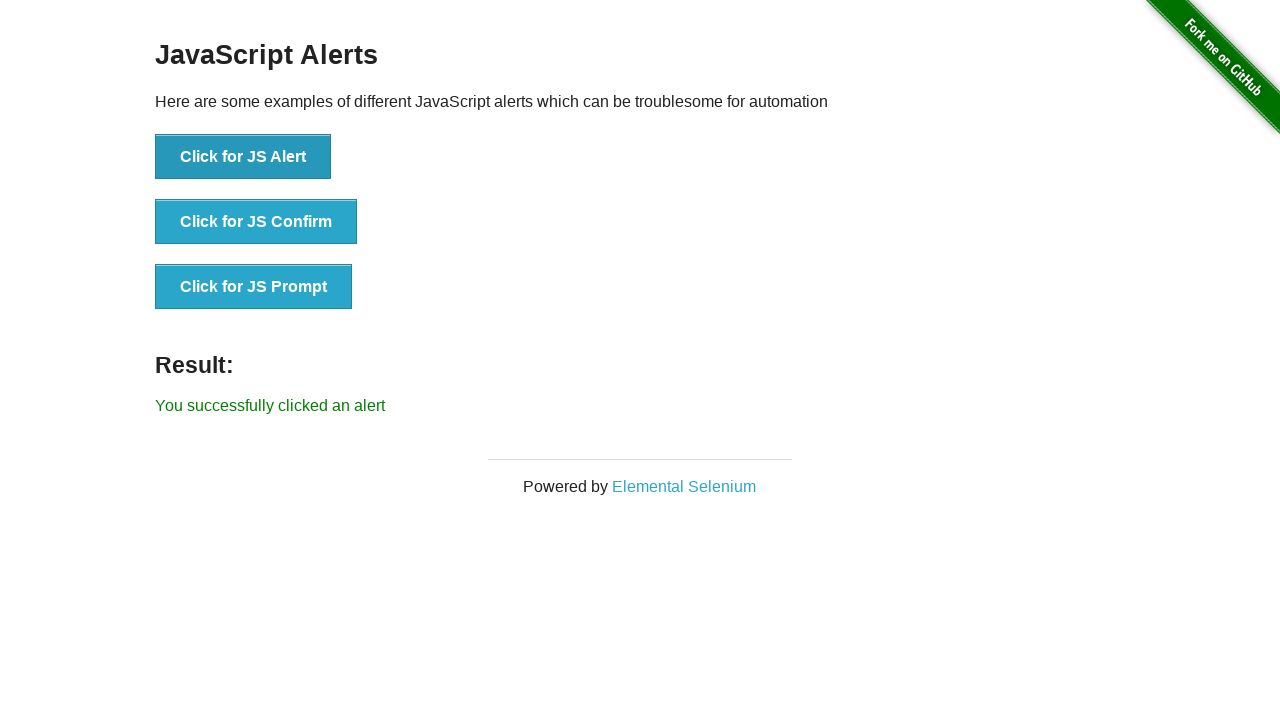

Set up dialog handler to accept alerts
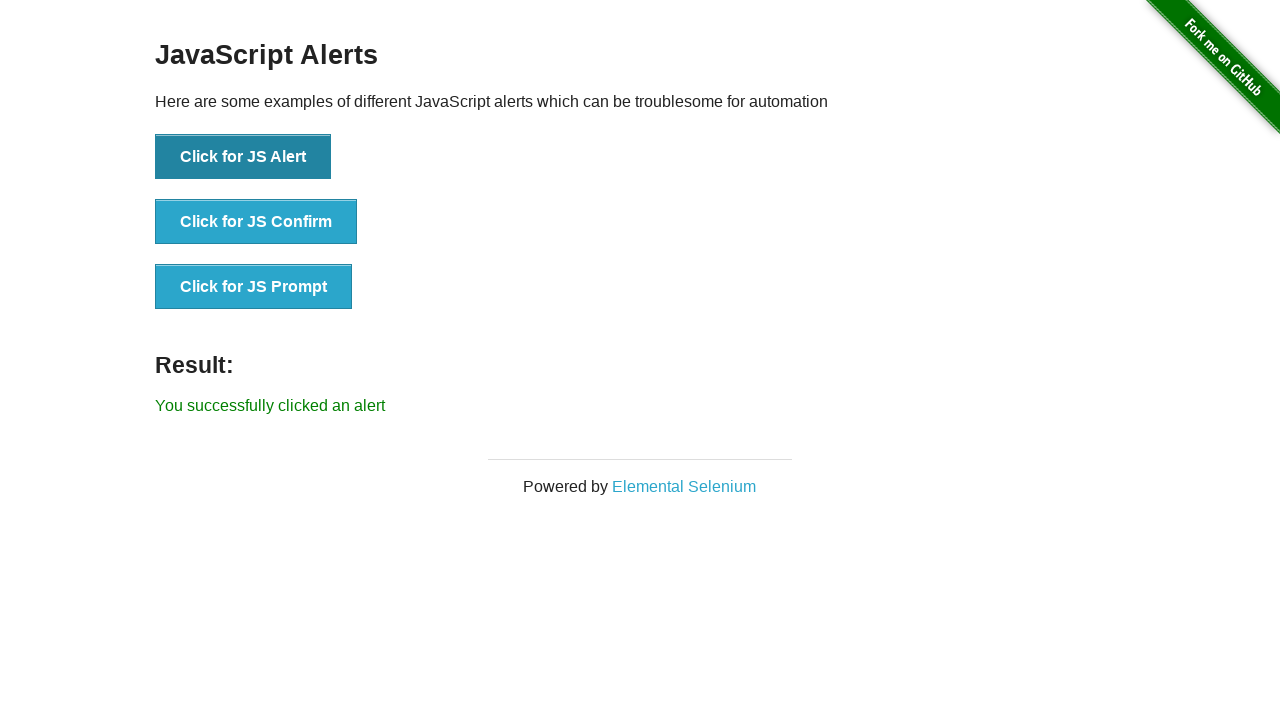

Clicked the 'Click for JS Alert' button again to trigger and accept the alert at (243, 157) on xpath=//*[text()='Click for JS Alert']
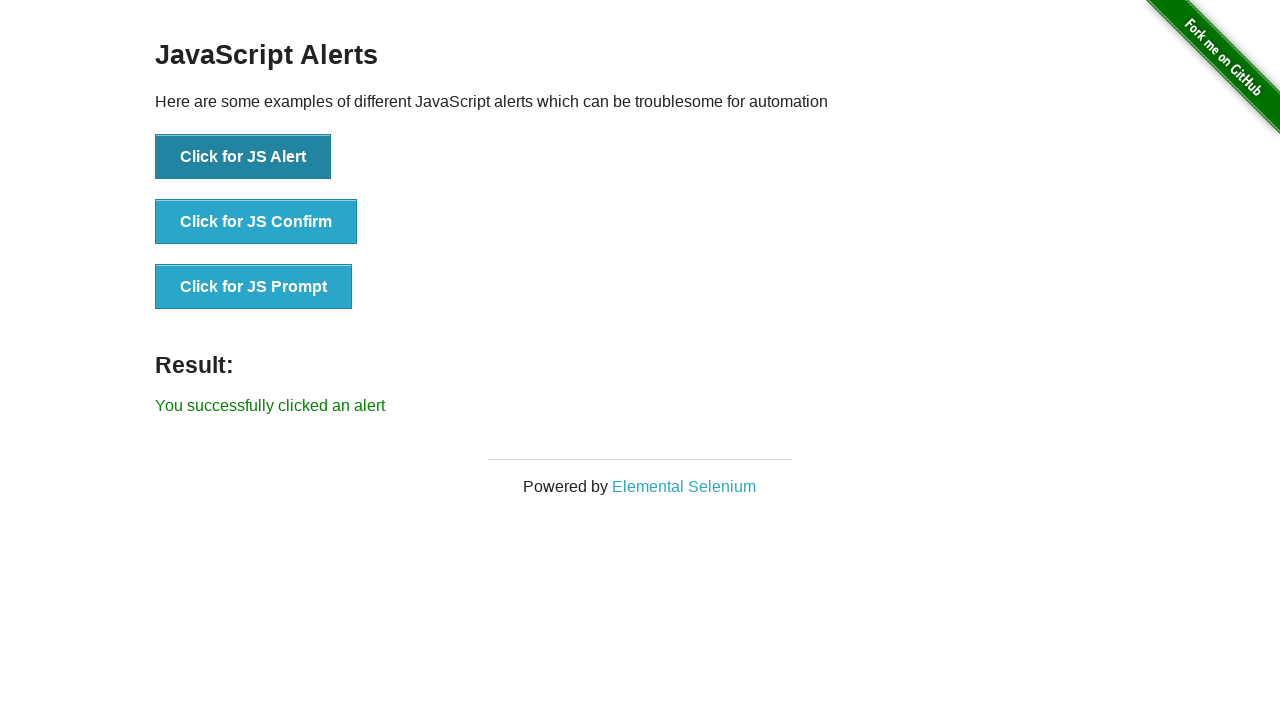

Waited for success message to appear
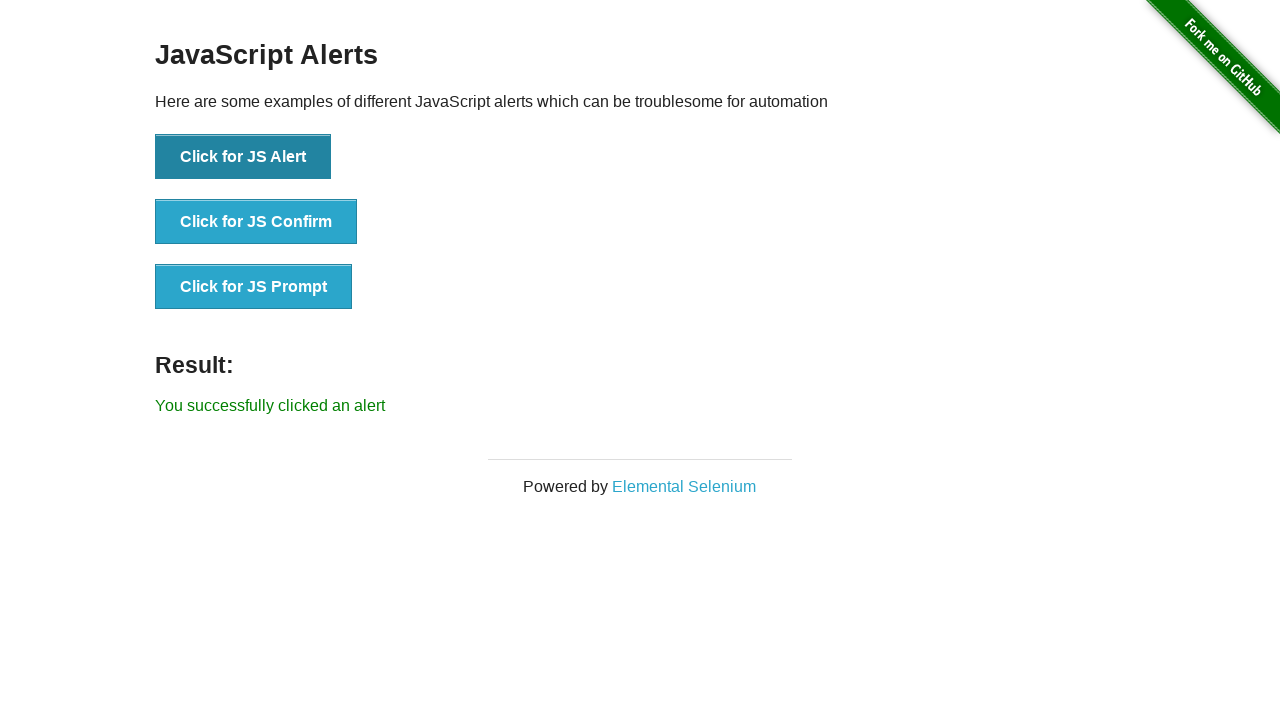

Located the result element
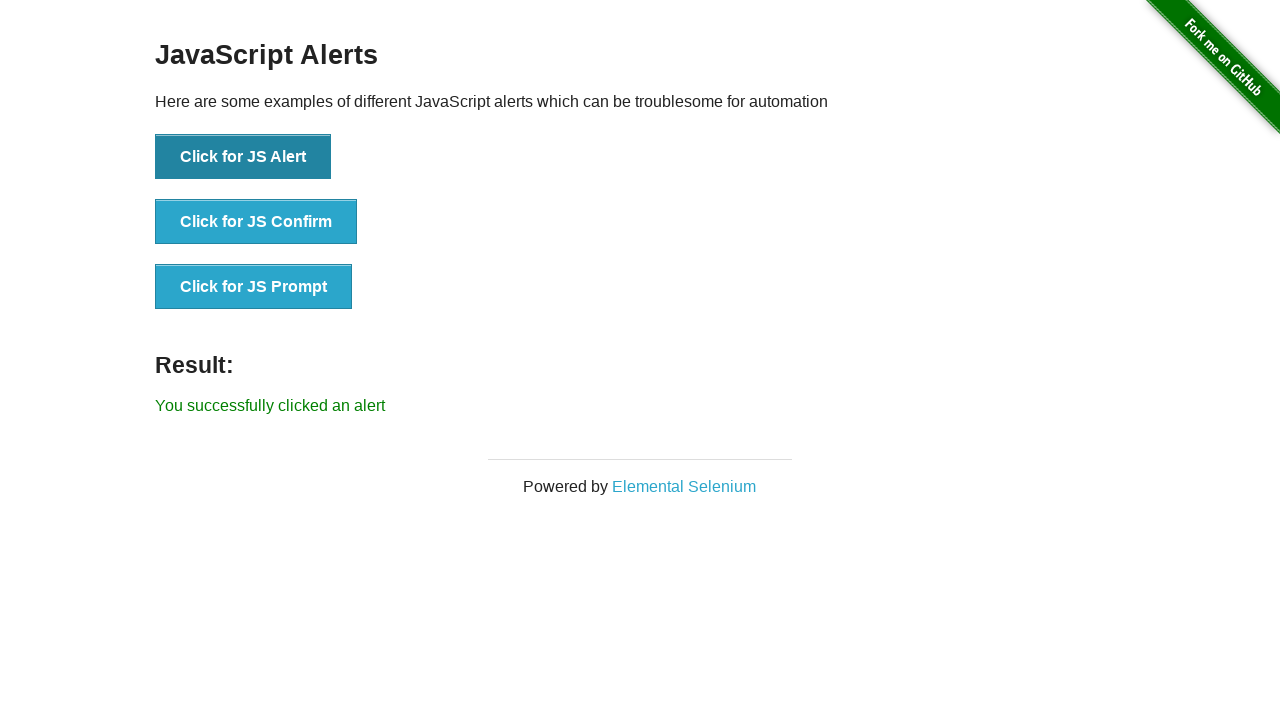

Verified success message 'You successfully clicked an alert' is displayed
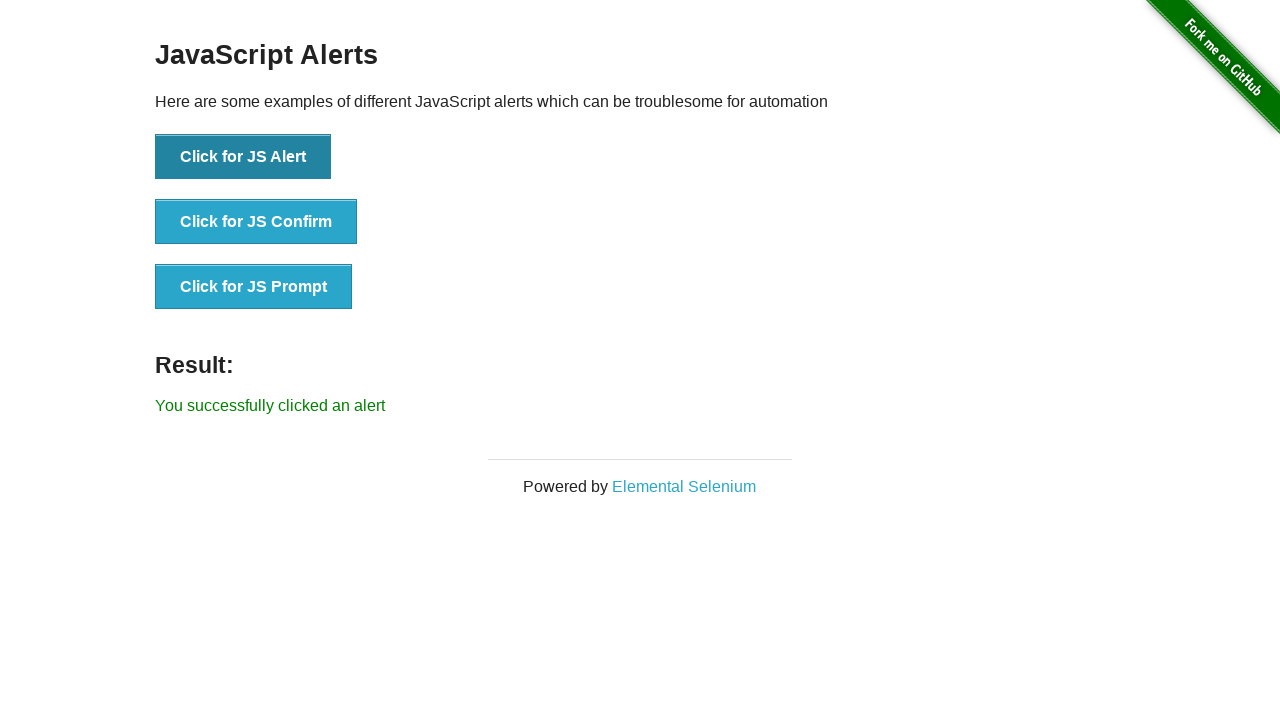

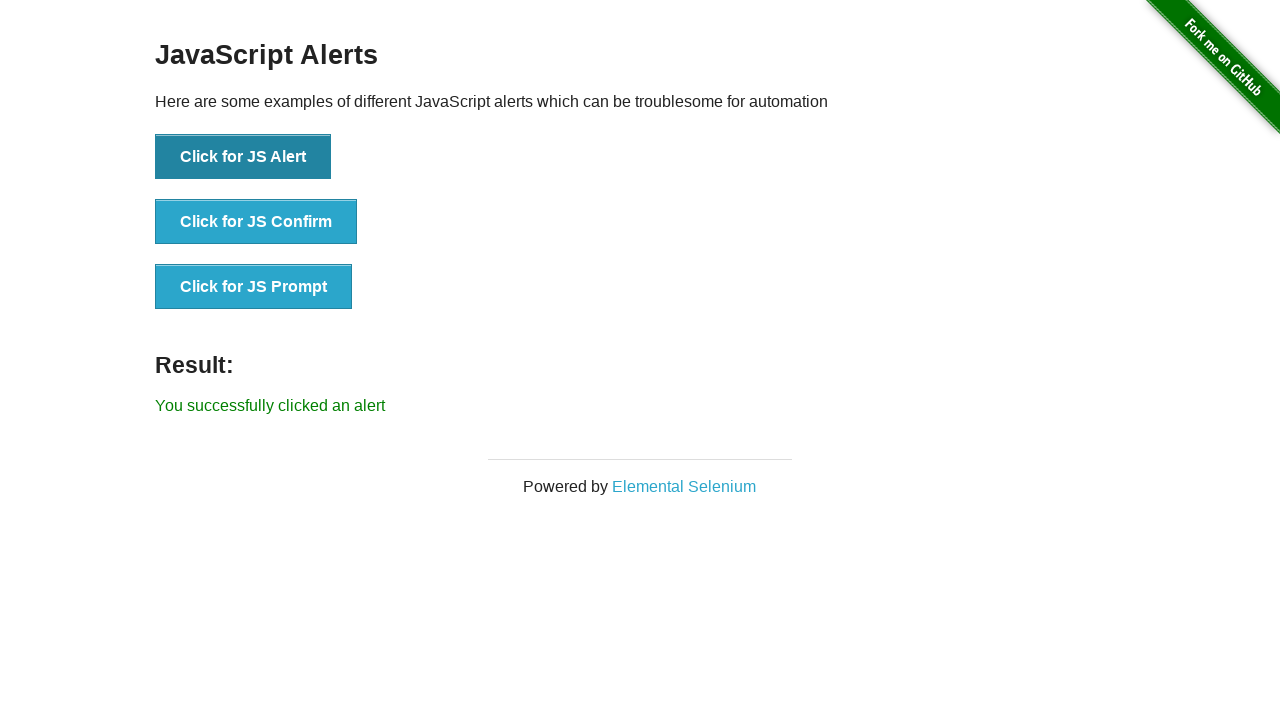